Tests dynamic loading functionality by navigating to the dynamic loading section, selecting example one, clicking start, and waiting for the "Hello World" text to appear

Starting URL: https://the-internet.herokuapp.com/

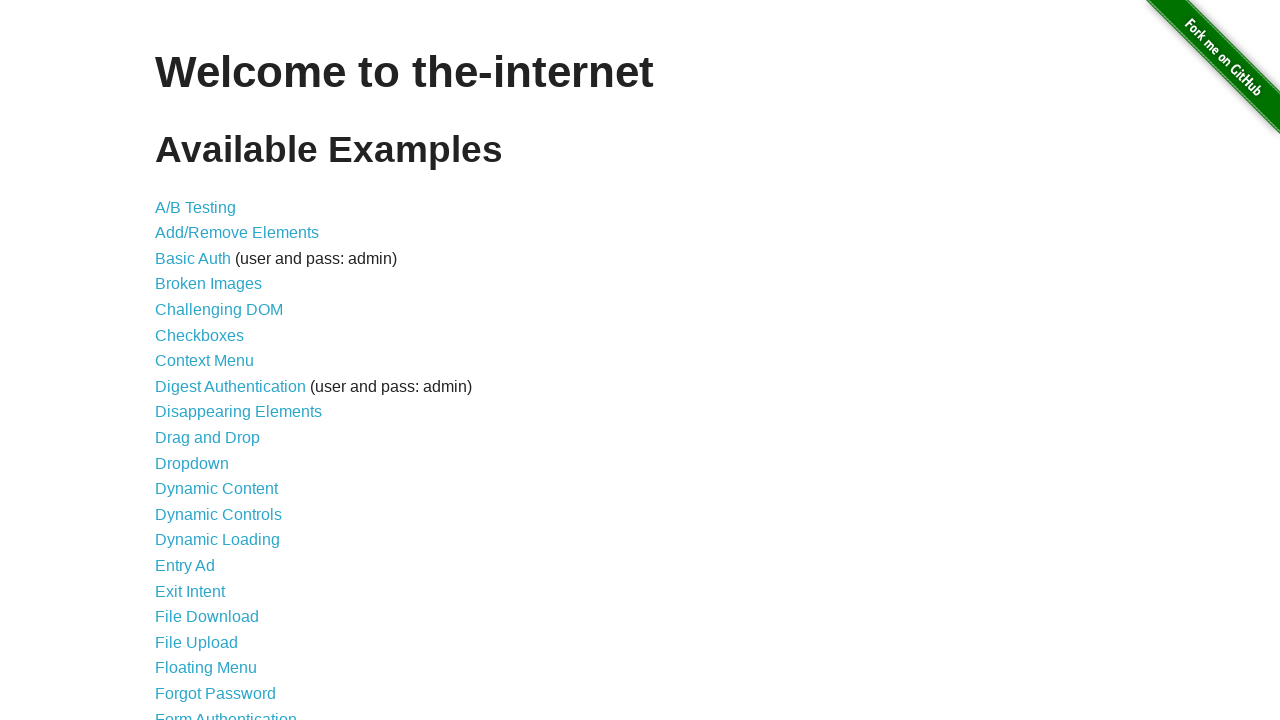

Clicked on Dynamic Loading link from home page at (218, 540) on a[href='/dynamic_loading']
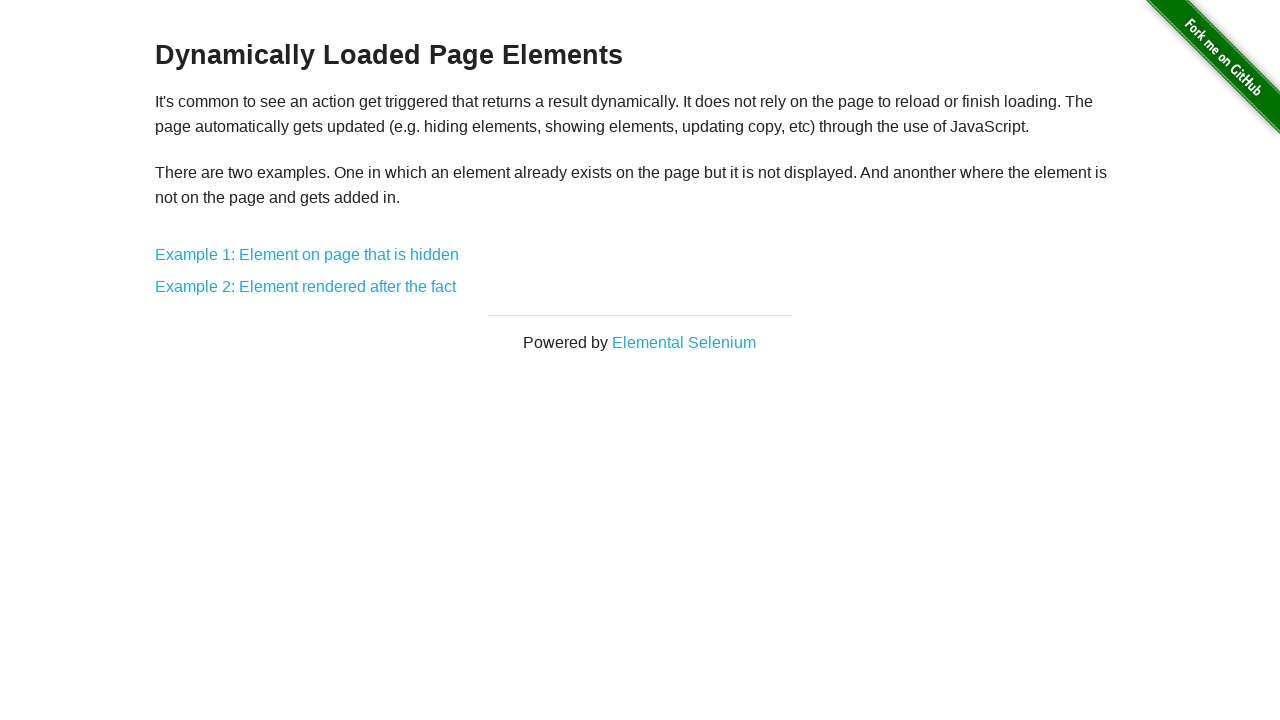

Clicked on Example 1 link at (307, 255) on a[href='/dynamic_loading/1']
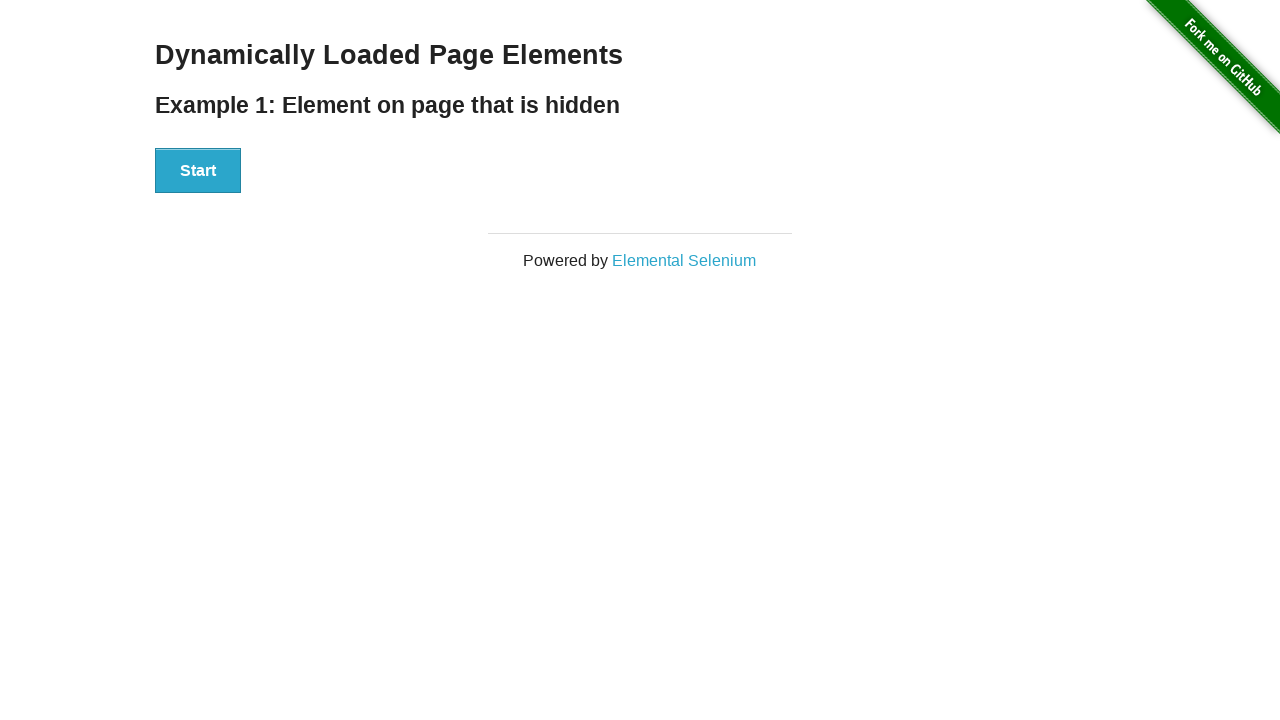

Clicked the Start button at (198, 171) on button:has-text('Start')
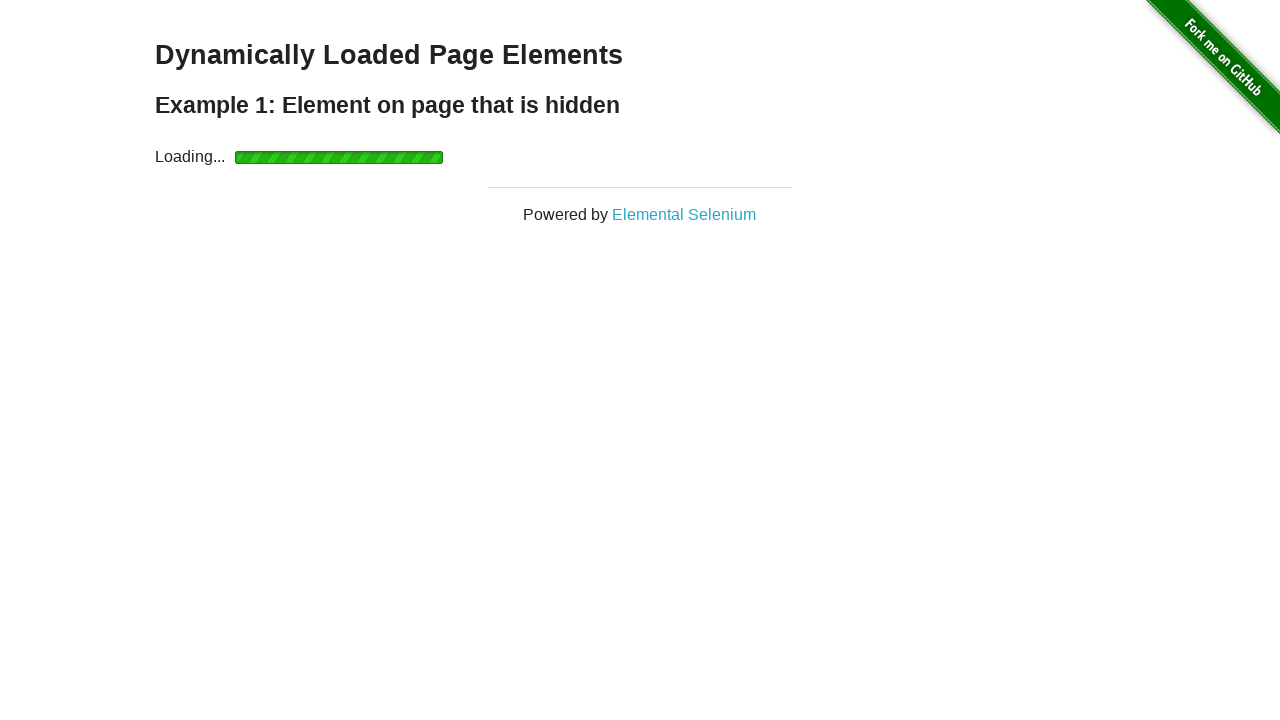

Waited for 'Hello World!' text to appear and become visible
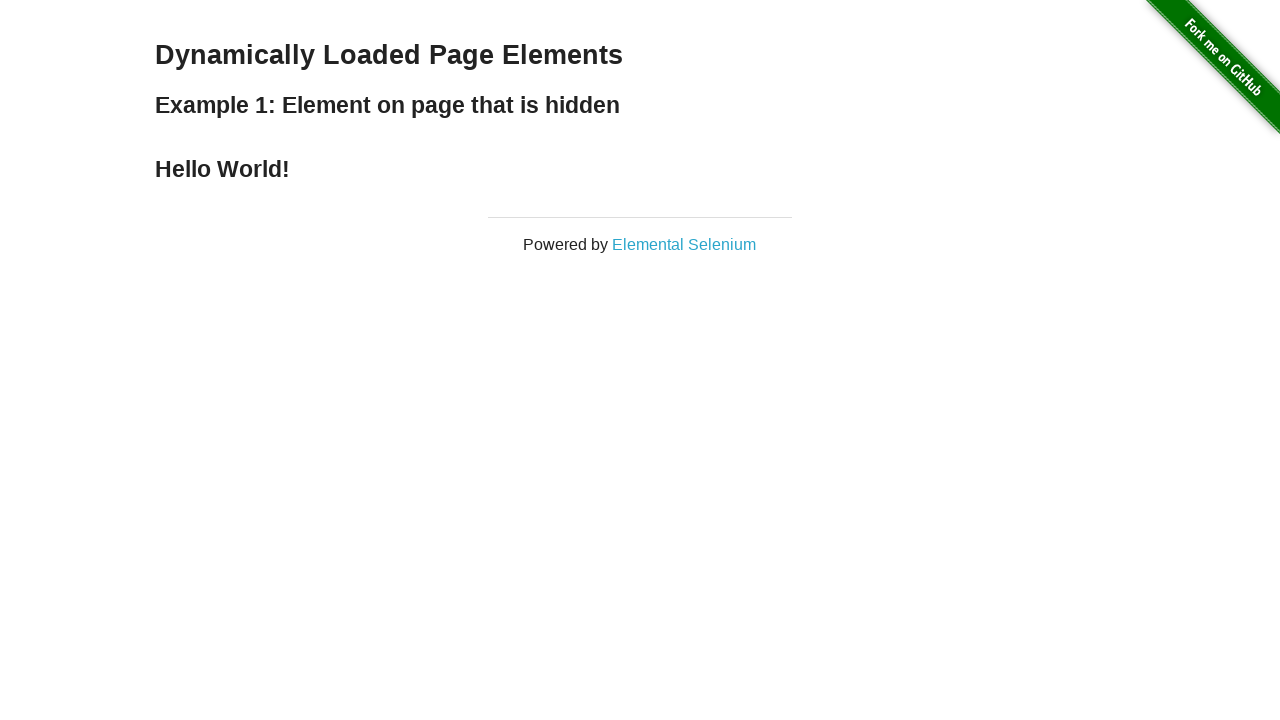

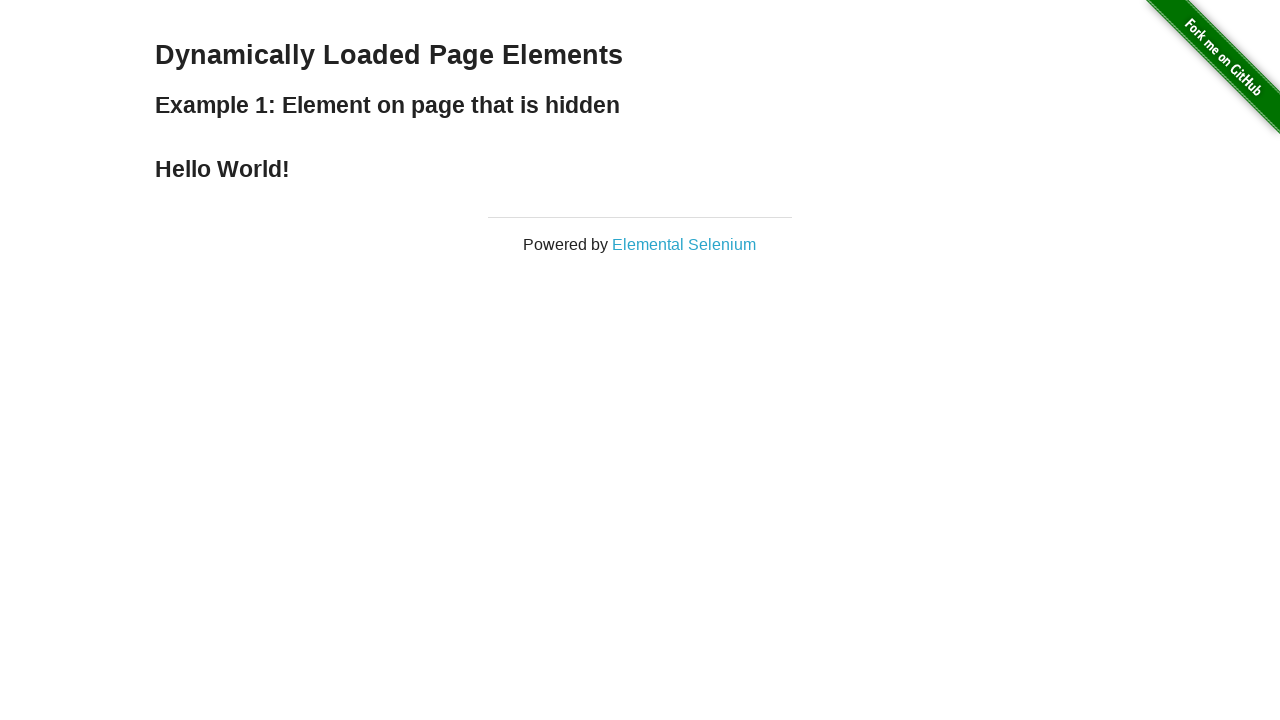